Navigates to the Links page and clicks on the "Created" link to verify a 201 status response is displayed

Starting URL: https://demoqa.com/

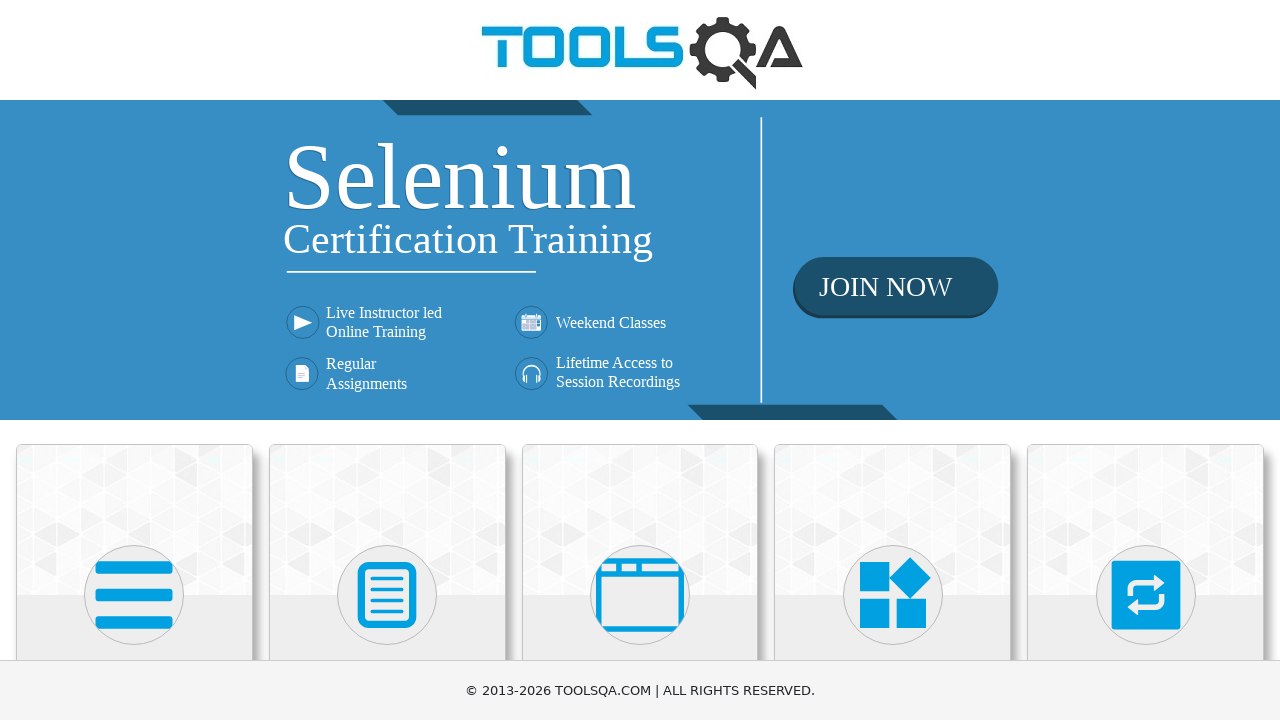

Clicked on Elements in main menu at (134, 360) on text=Elements
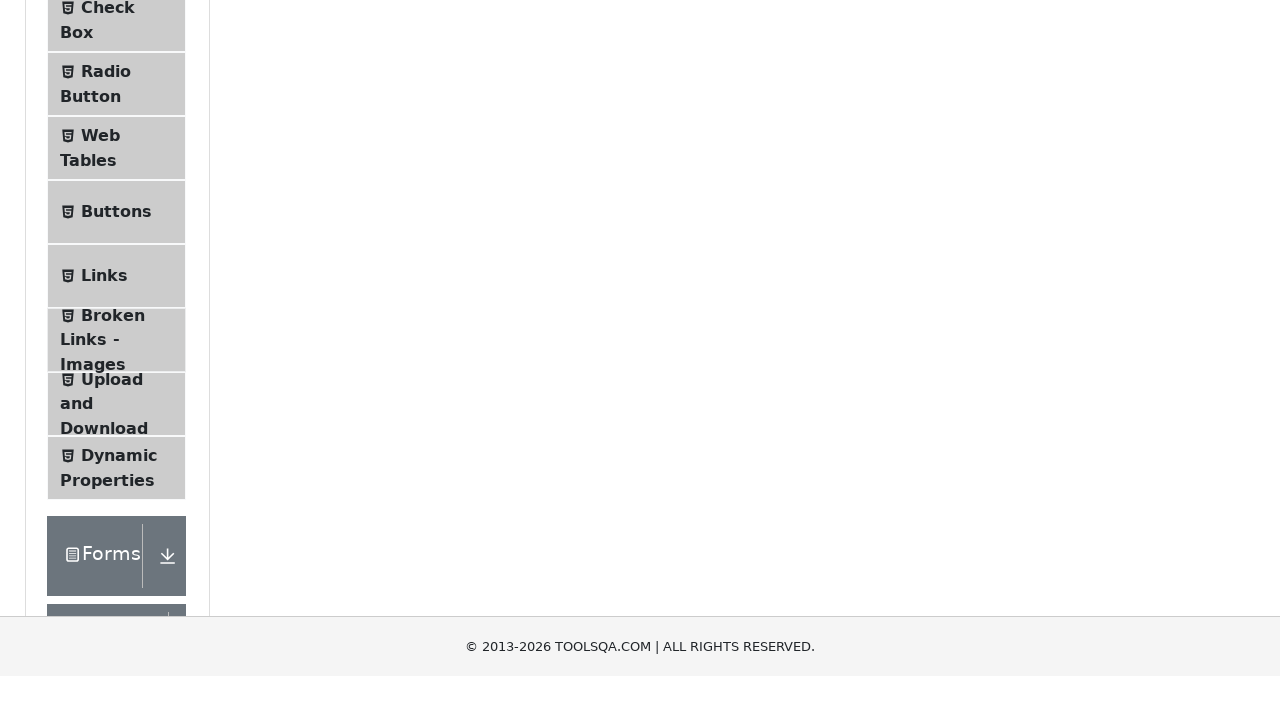

Clicked on Links in side menu to navigate to Links page at (104, 581) on text=Links
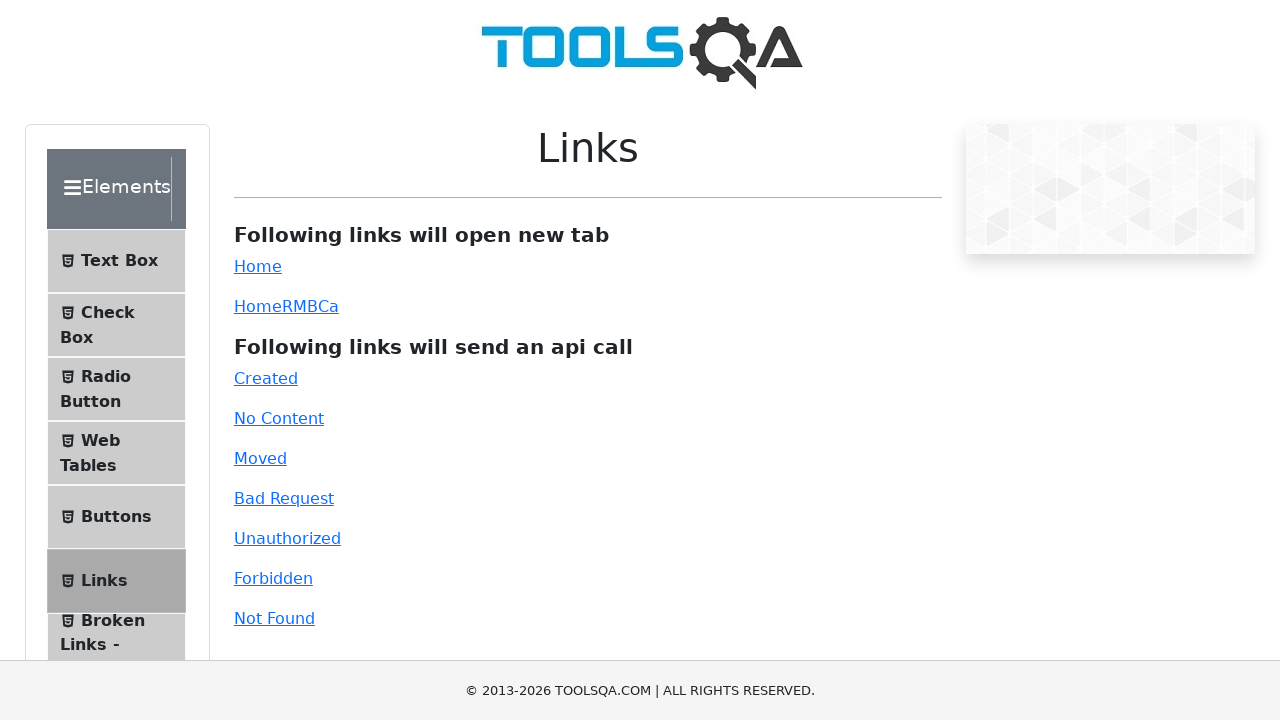

Clicked on the Created link at (266, 378) on #created
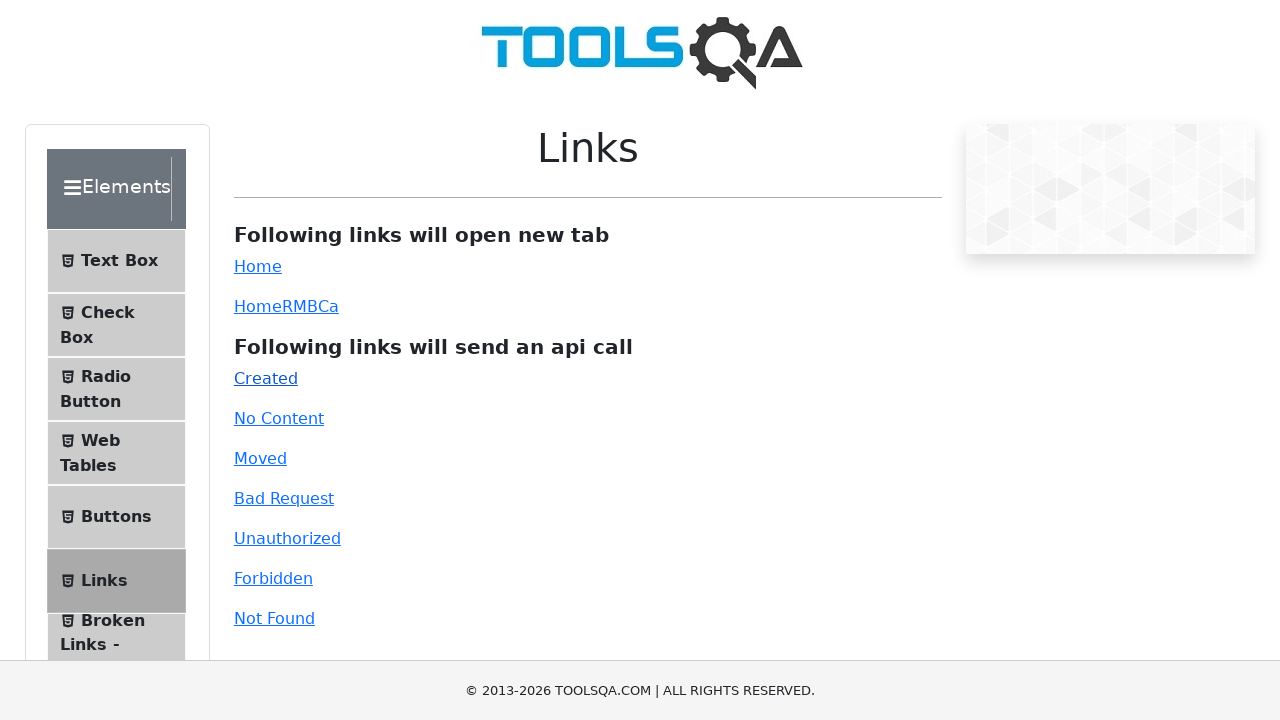

201 status response message displayed
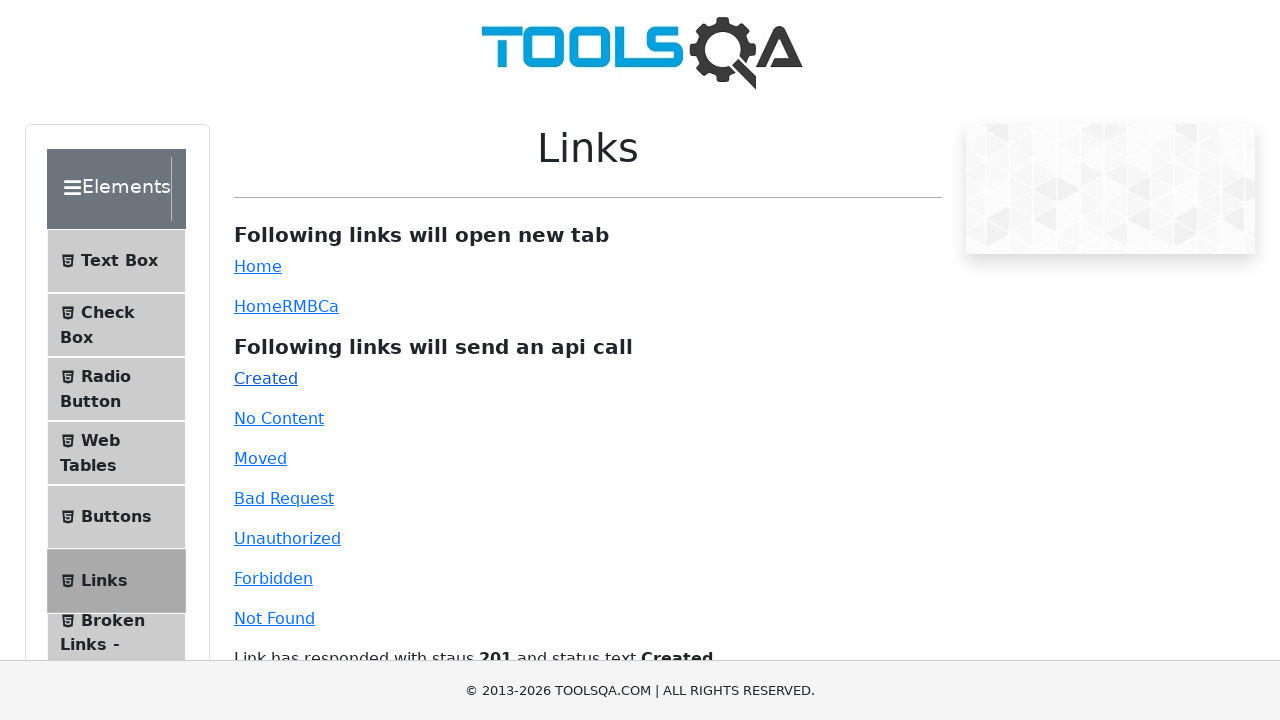

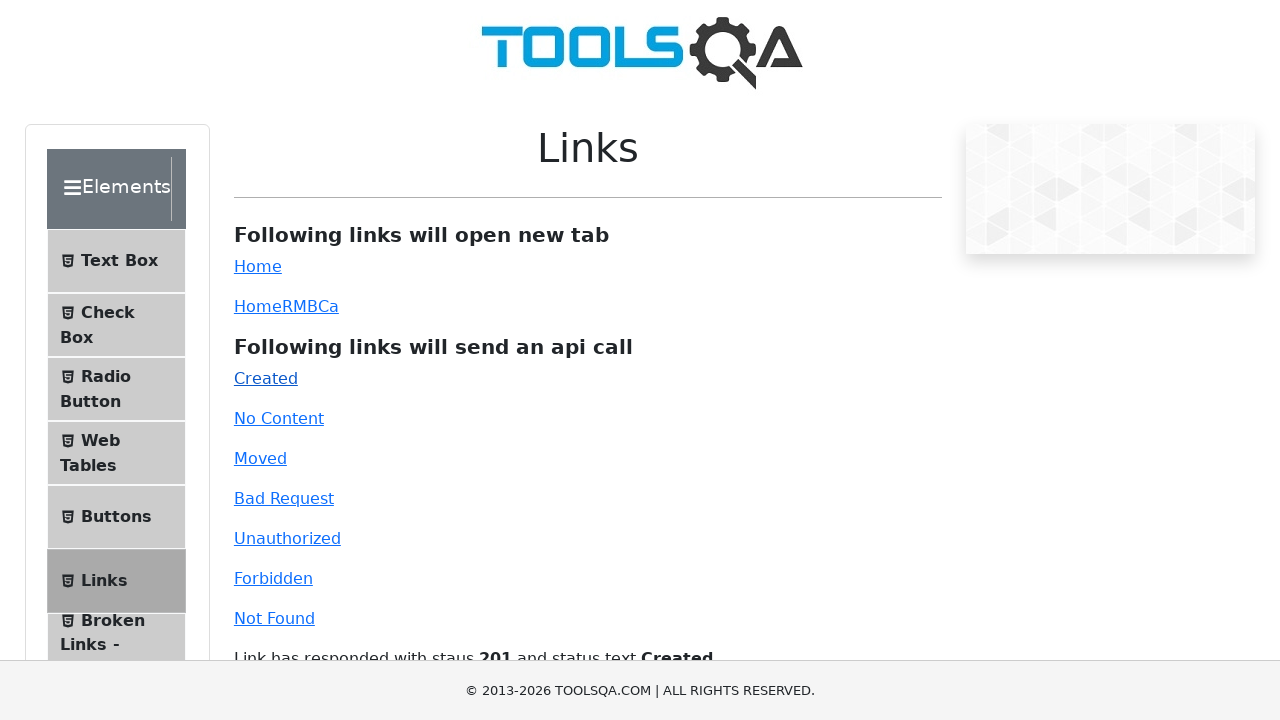